Tests page scrolling functionality by scrolling down 300 pixels on a webpage using JavaScript execution.

Starting URL: https://www.automationtesting.co.uk

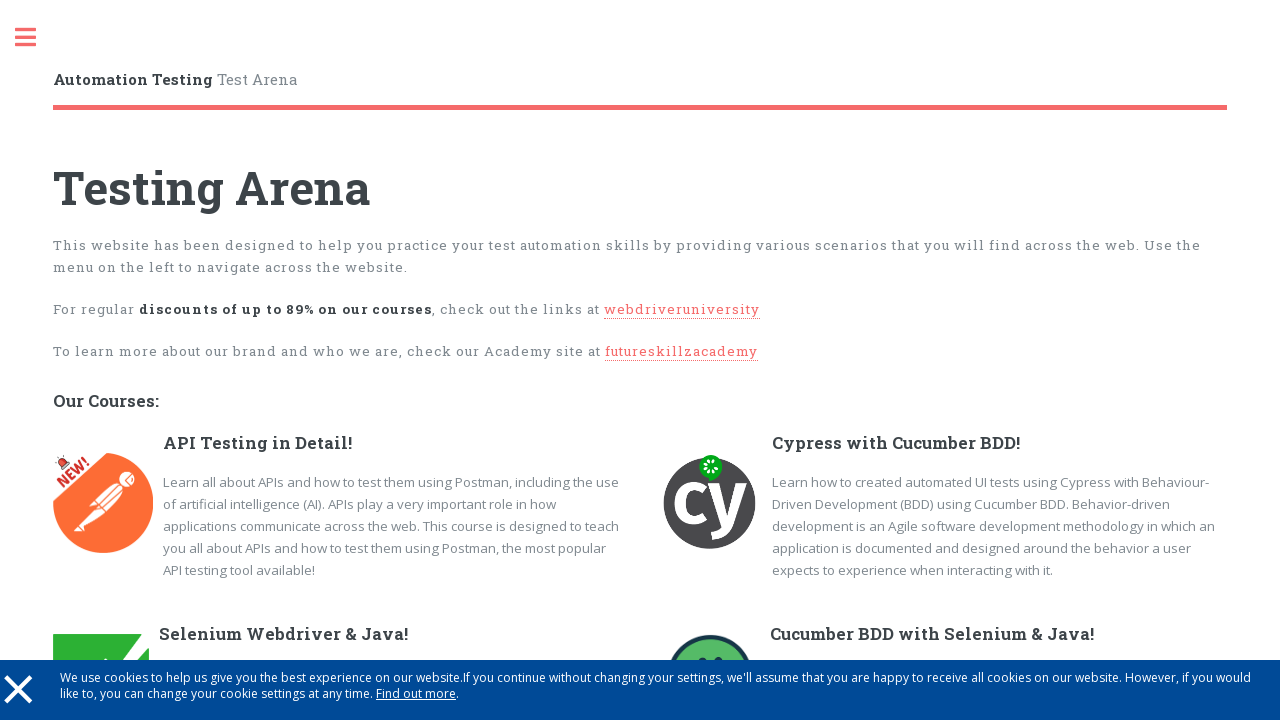

Scrolled down 300 pixels on the webpage using JavaScript execution
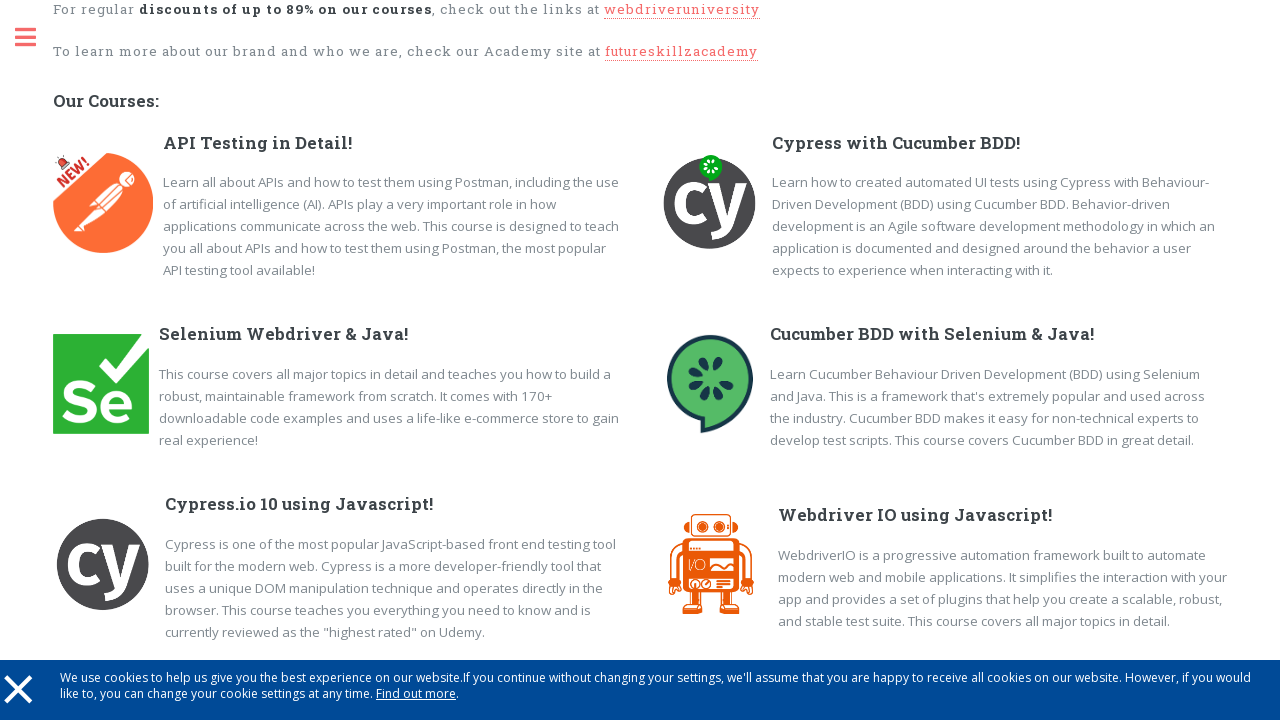

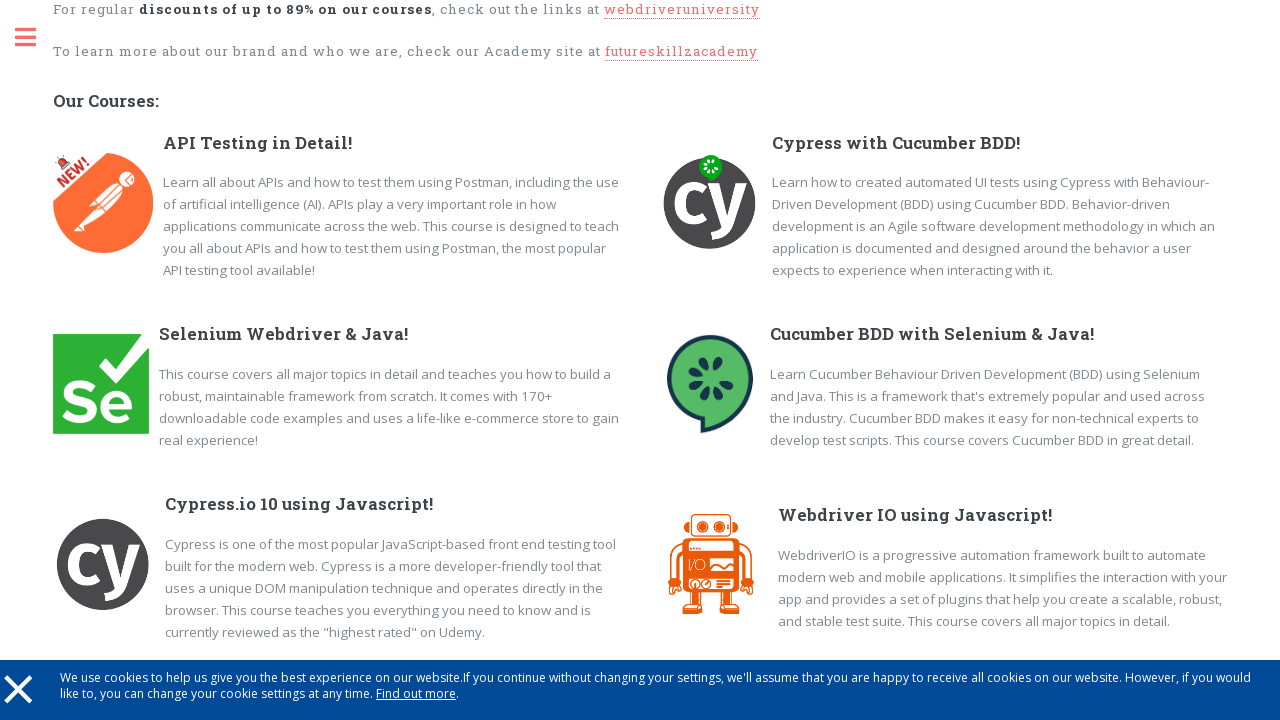